Tests the Python.org website by verifying the page title contains "Python" and performing a search for "pycon" to verify search results are returned.

Starting URL: http://www.python.org

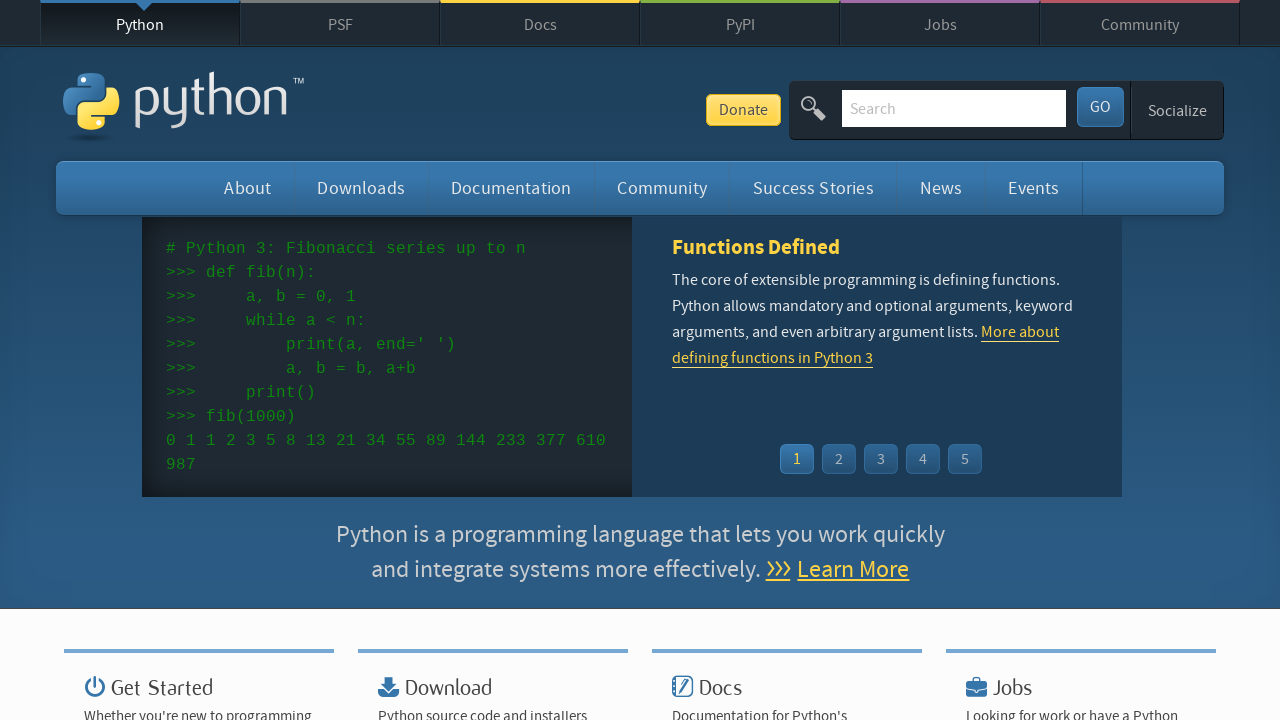

Verified page title contains 'Python'
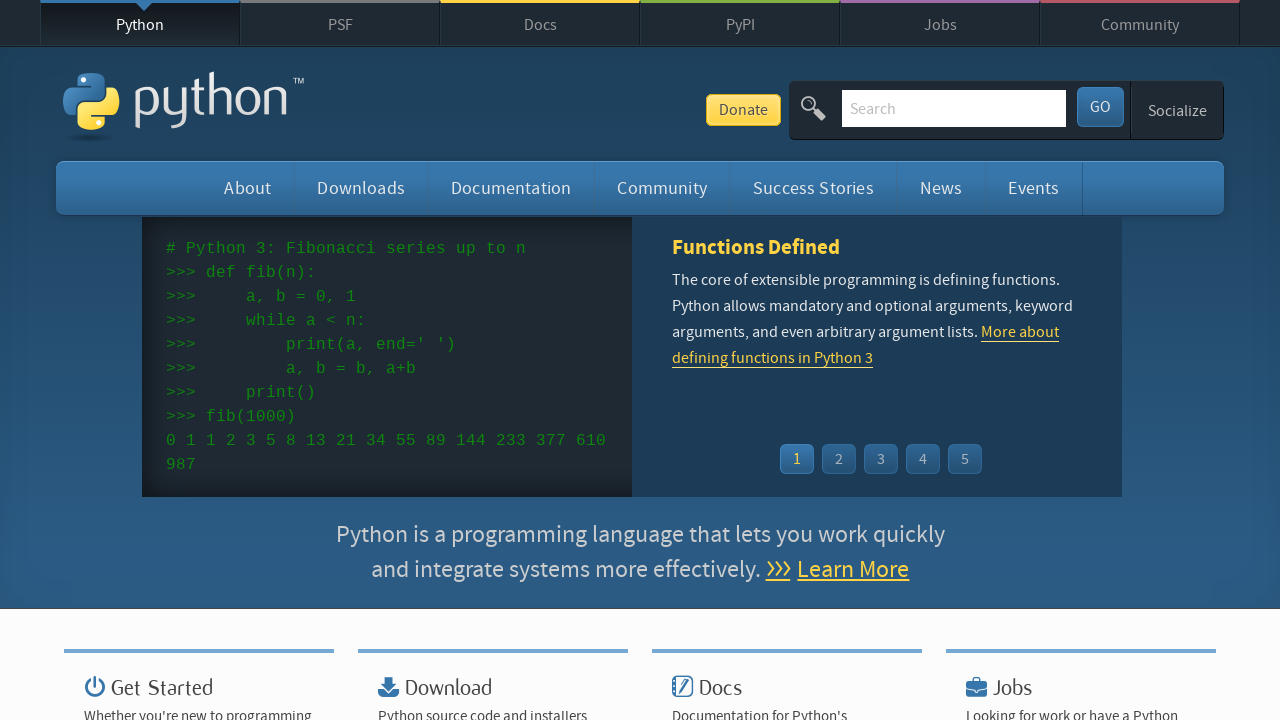

Located search input field
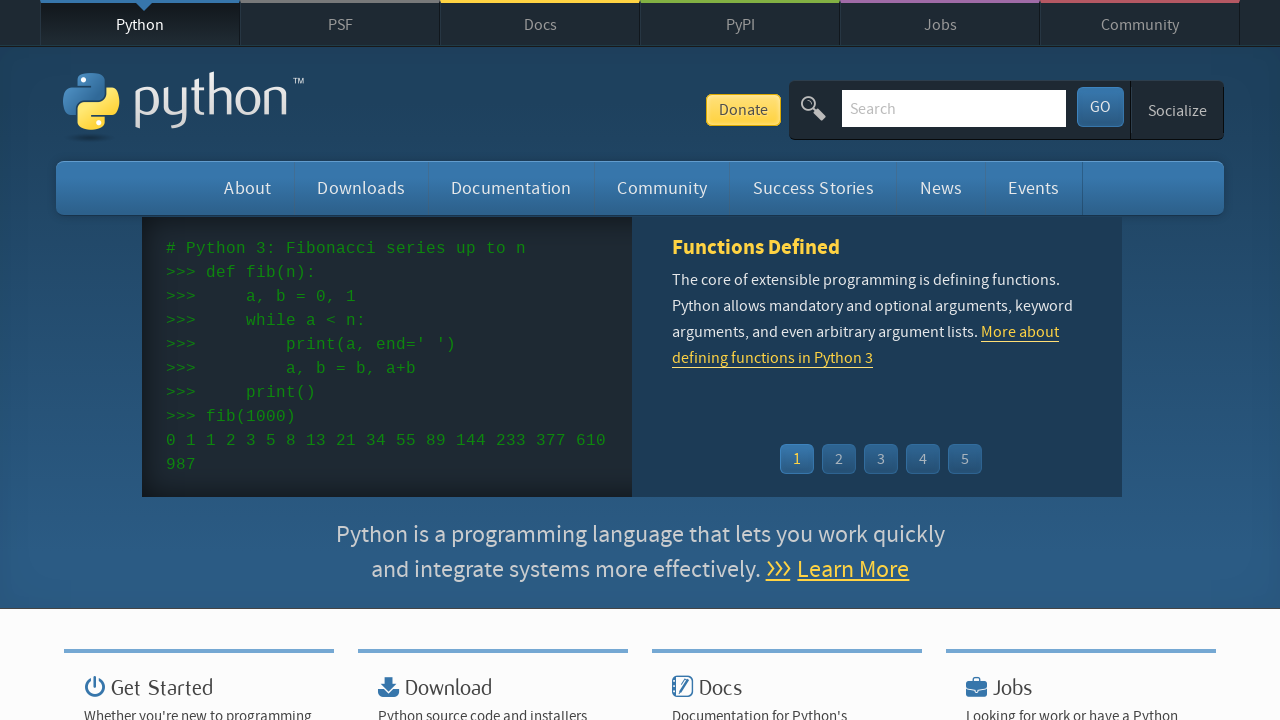

Cleared search input field on input[name='q']
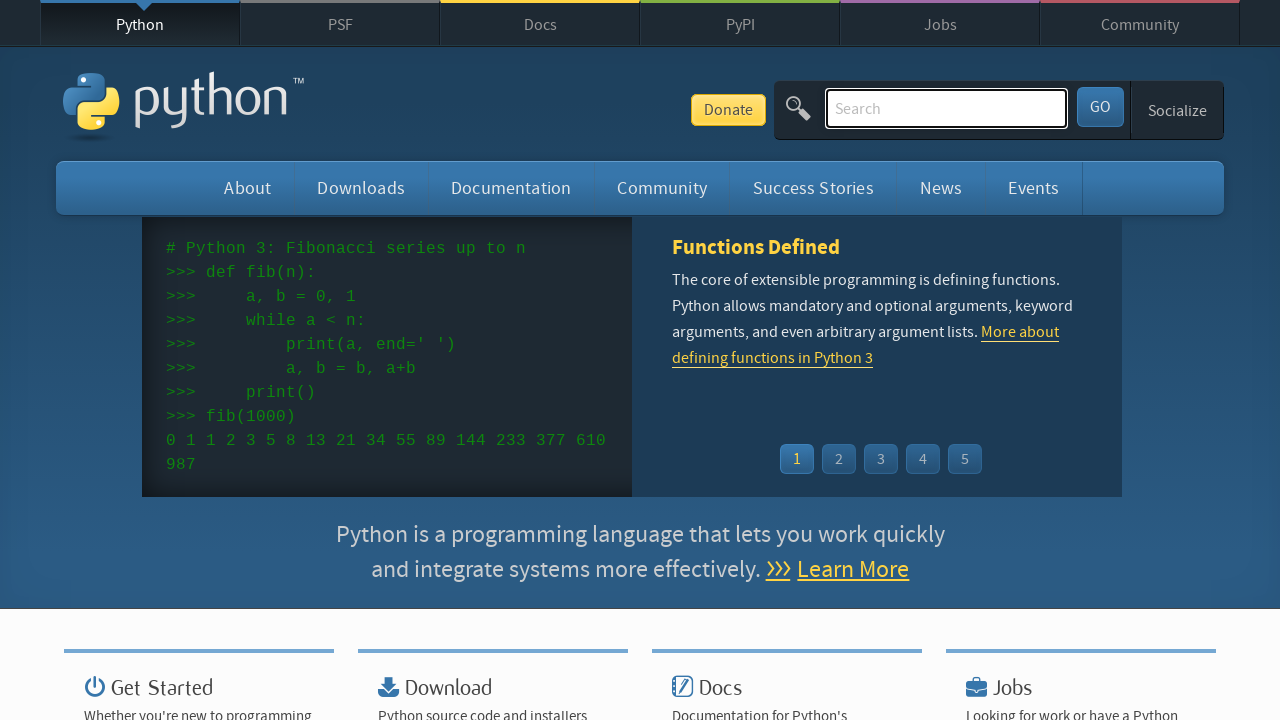

Filled search field with 'pycon' on input[name='q']
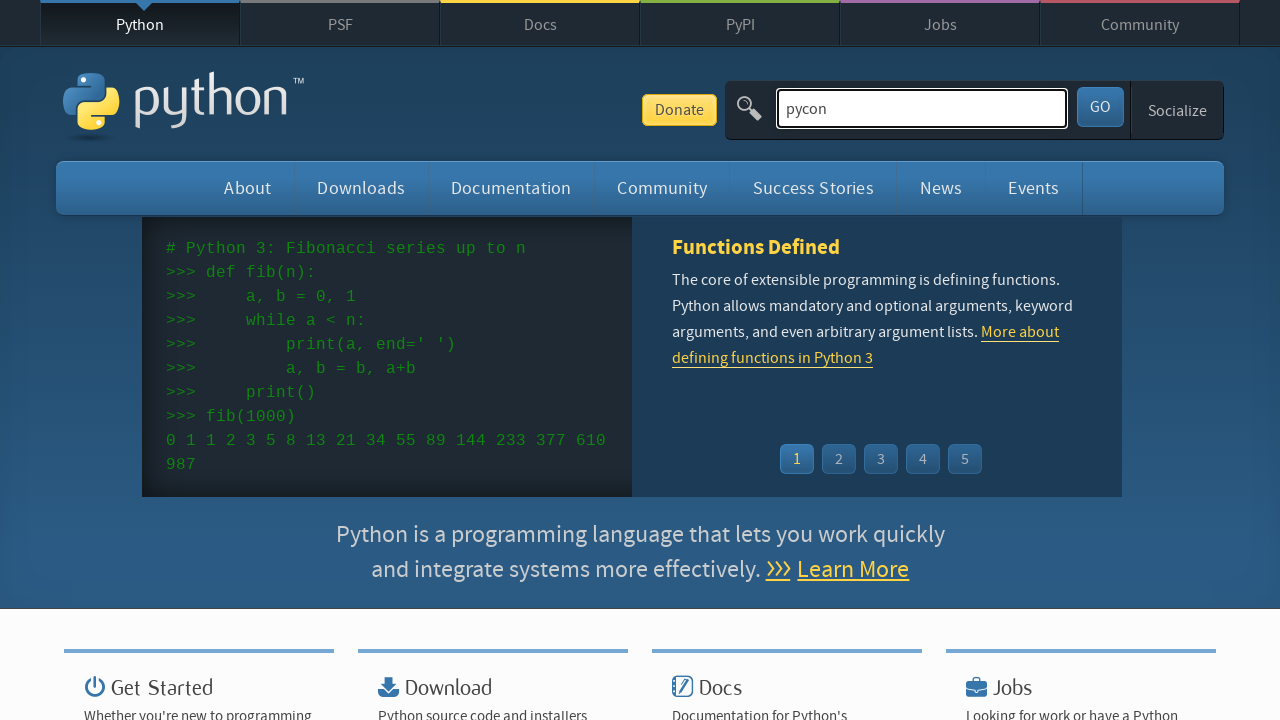

Pressed Enter to submit search for 'pycon' on input[name='q']
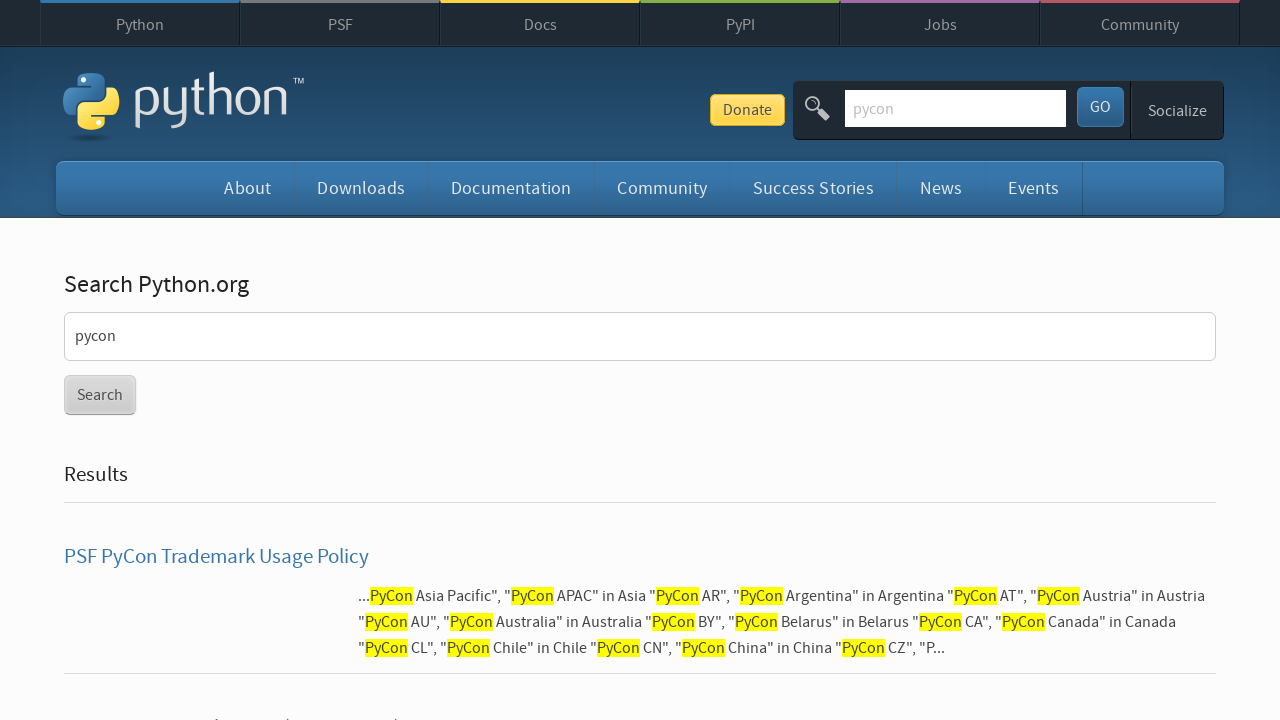

Waited for page to reach networkidle state
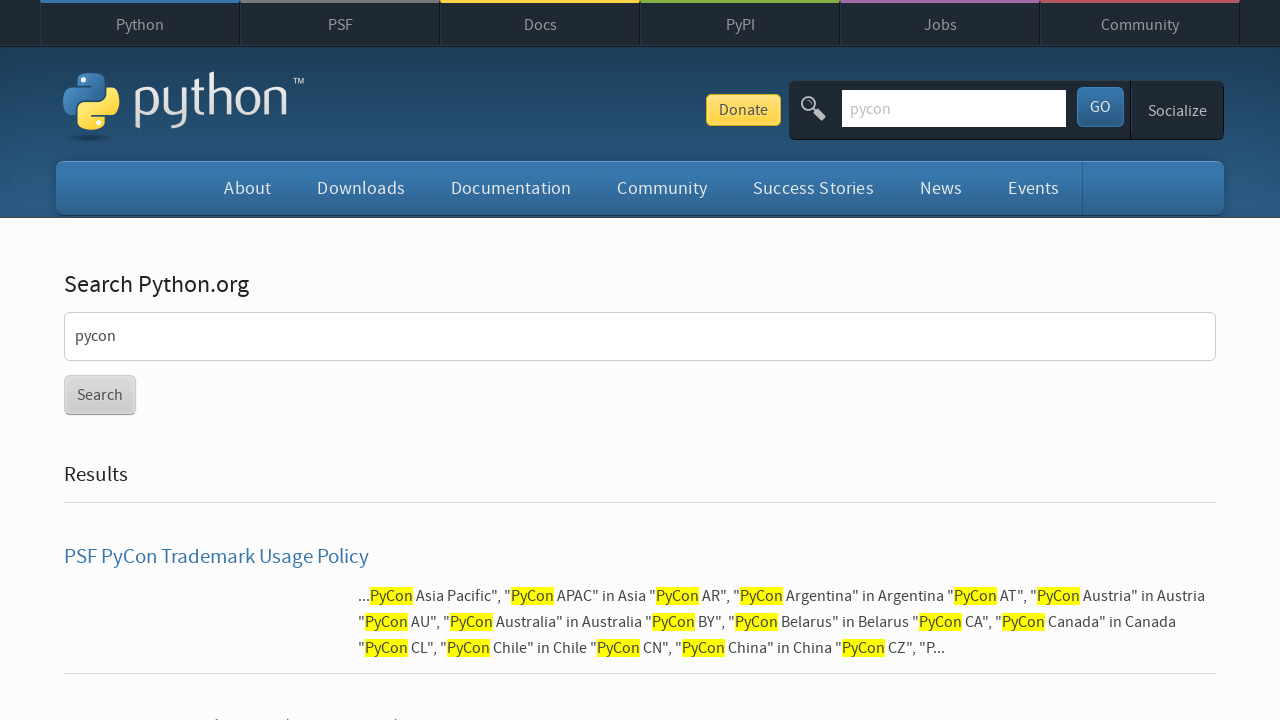

Verified search results were found (no 'No results found' message)
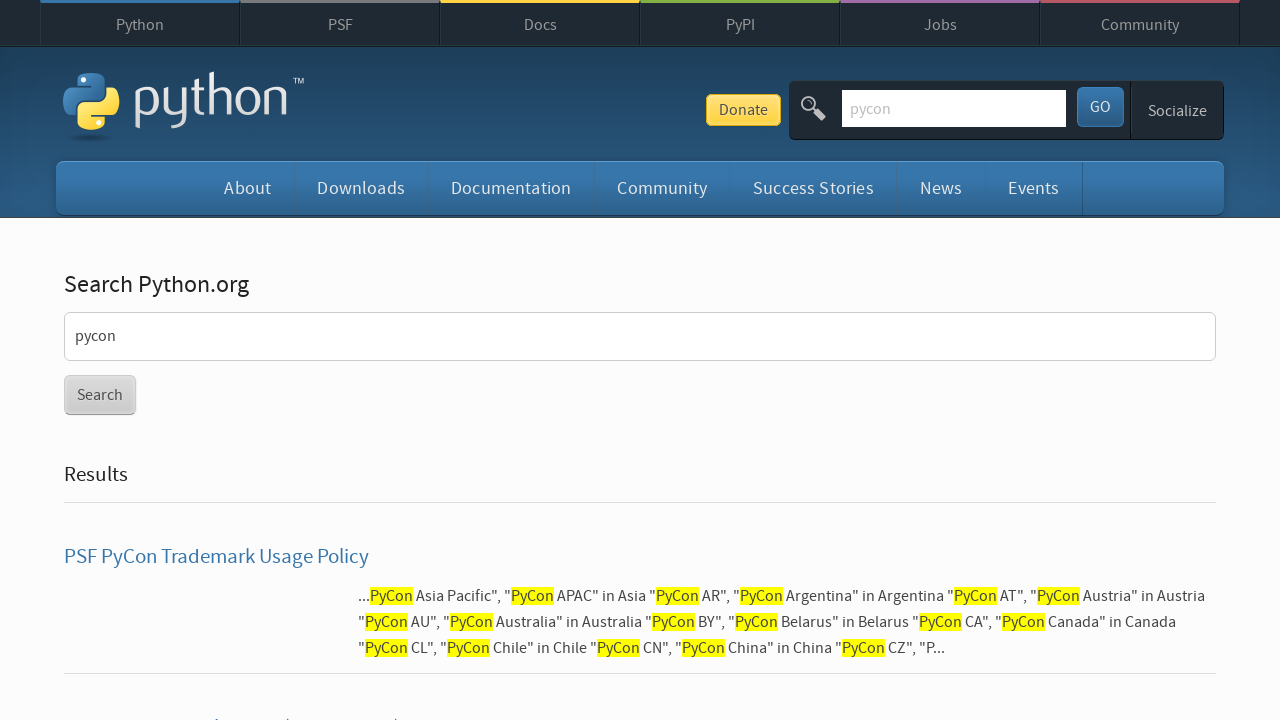

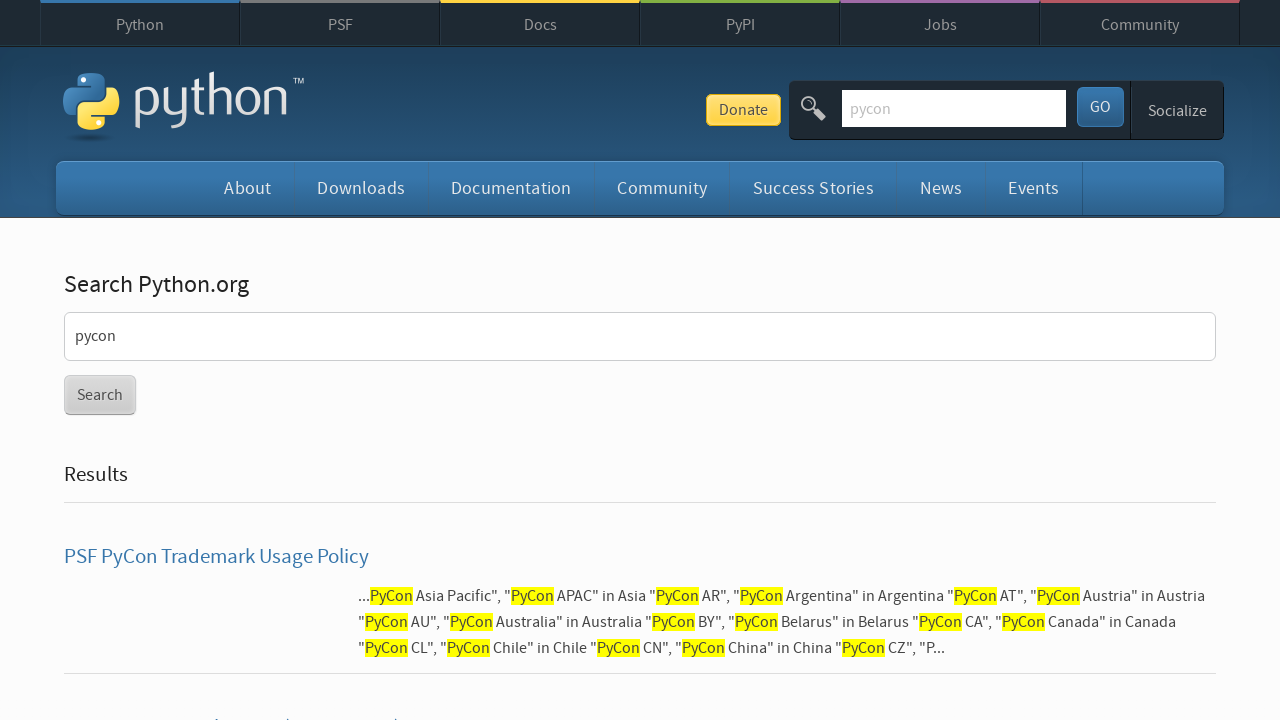